Tests accessing all state options in a dropdown menu by waiting for the state dropdown to be visible

Starting URL: https://testcenter.techproeducation.com/index.php?page=dropdown

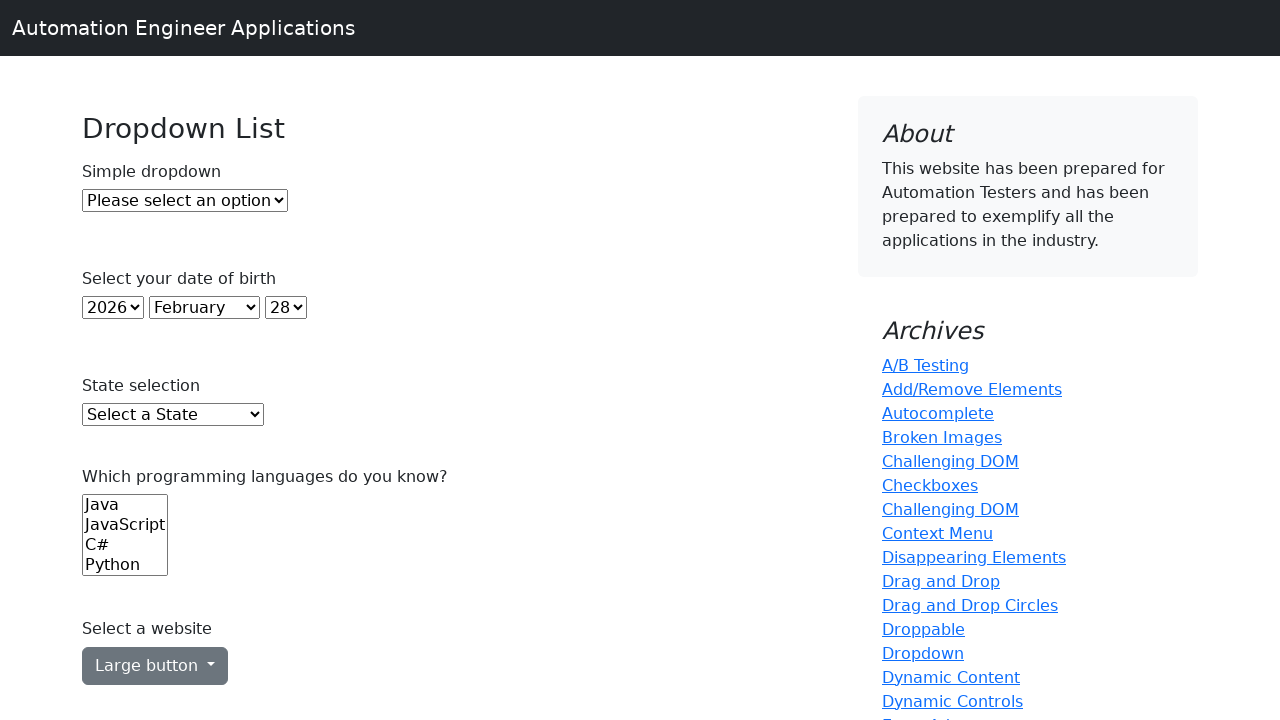

Waited for state dropdown (5th select element) to be visible
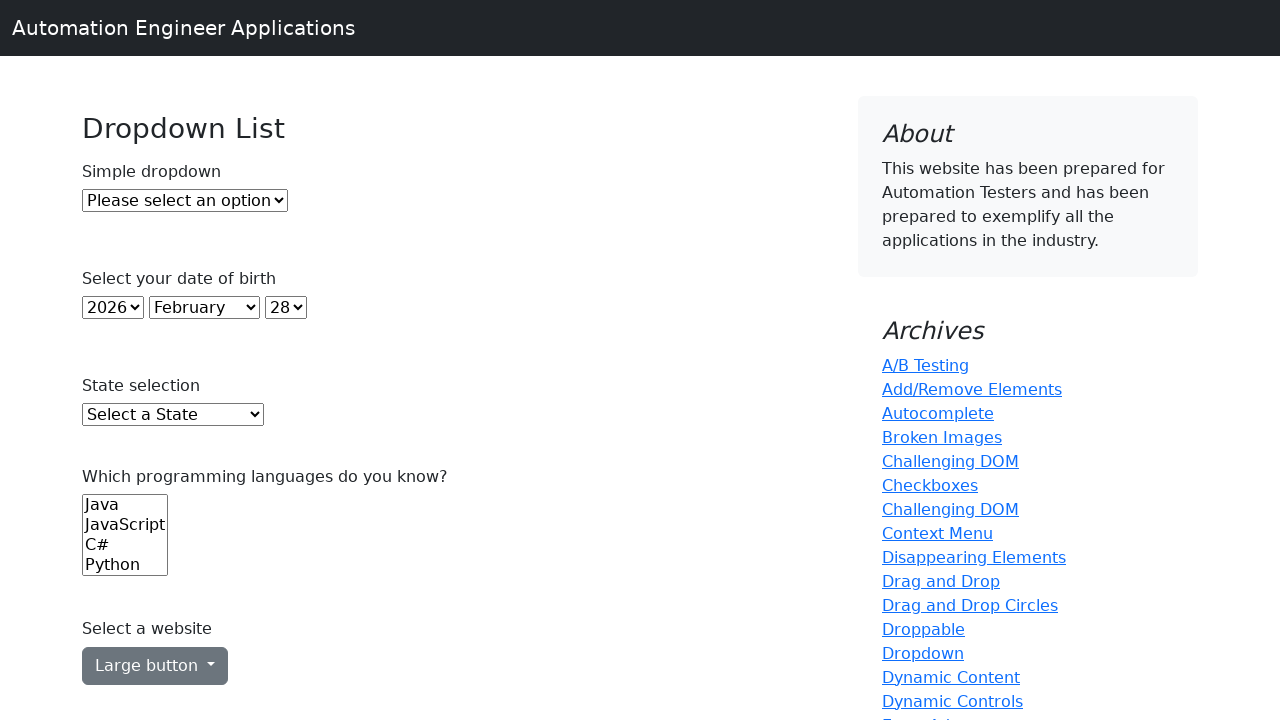

Clicked on state dropdown to verify it's interactive at (173, 415) on select >> nth=4
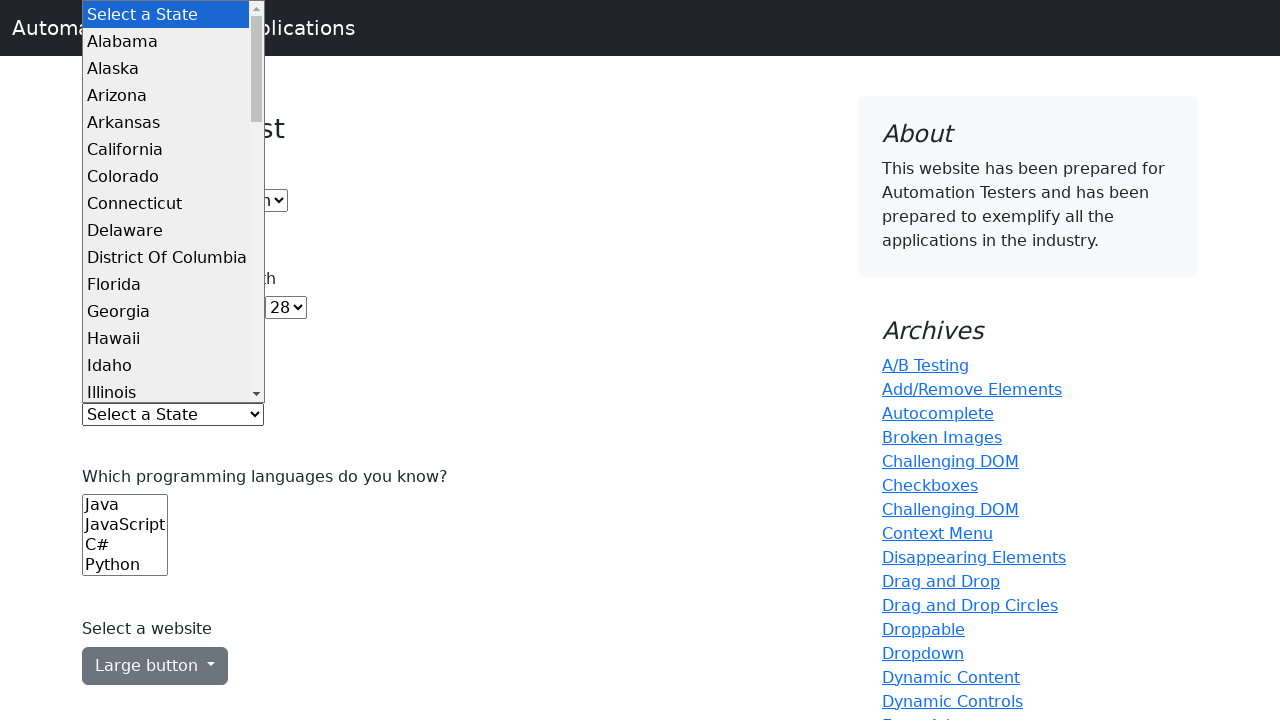

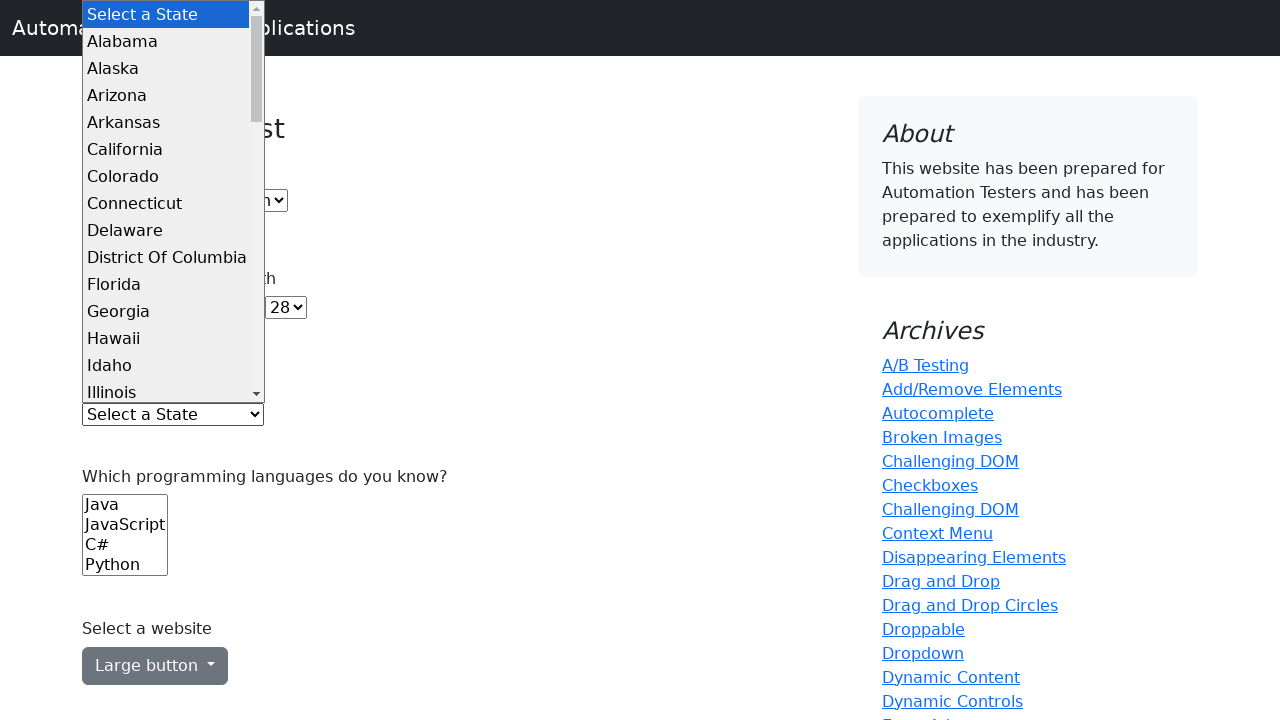